Navigates to Webhallen's computer chassis category page and verifies that product listings are displayed with their titles, specifications, and prices.

Starting URL: https://www.webhallen.com/se/category/36-Chassi?page=1

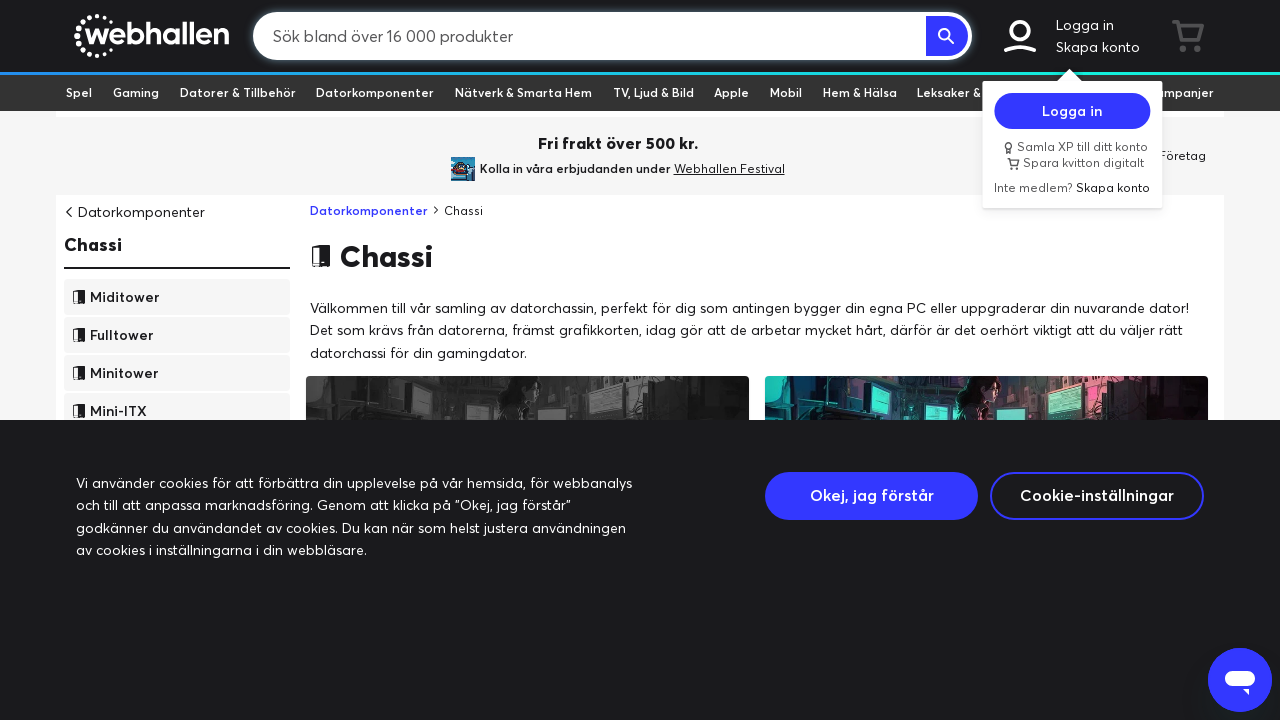

Product grid loaded on chassis category page
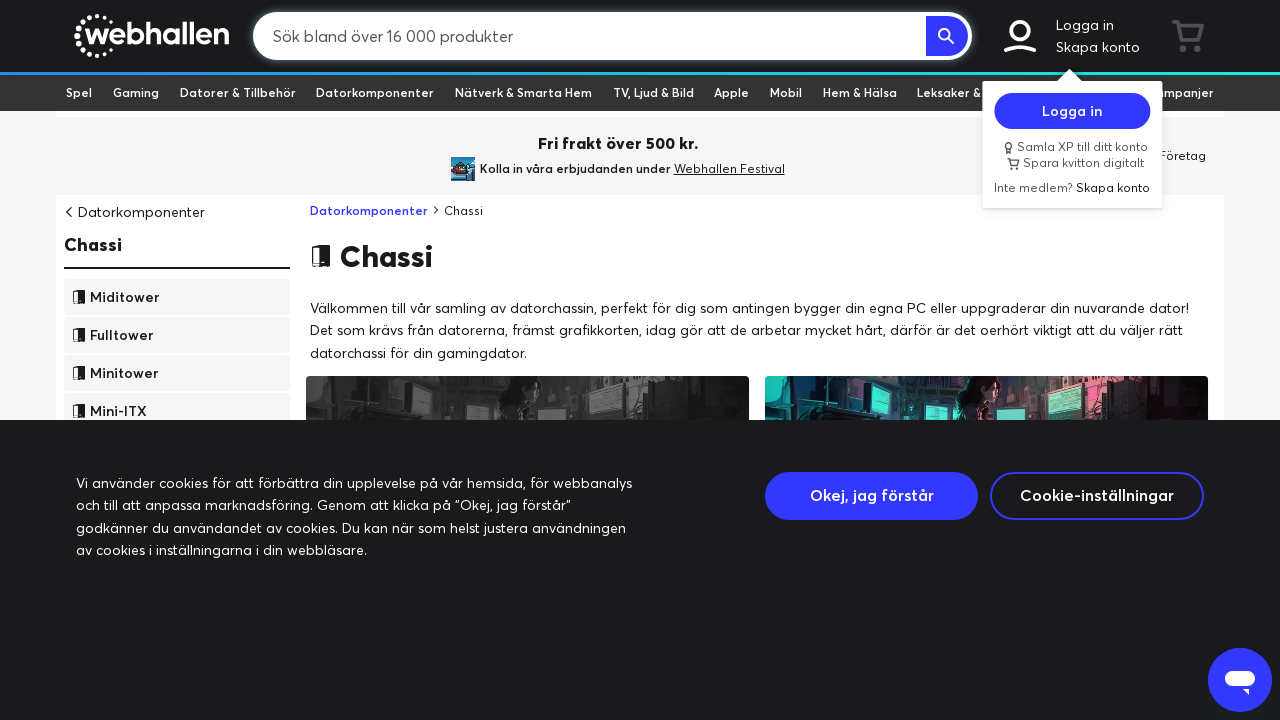

Product titles are visible in the grid
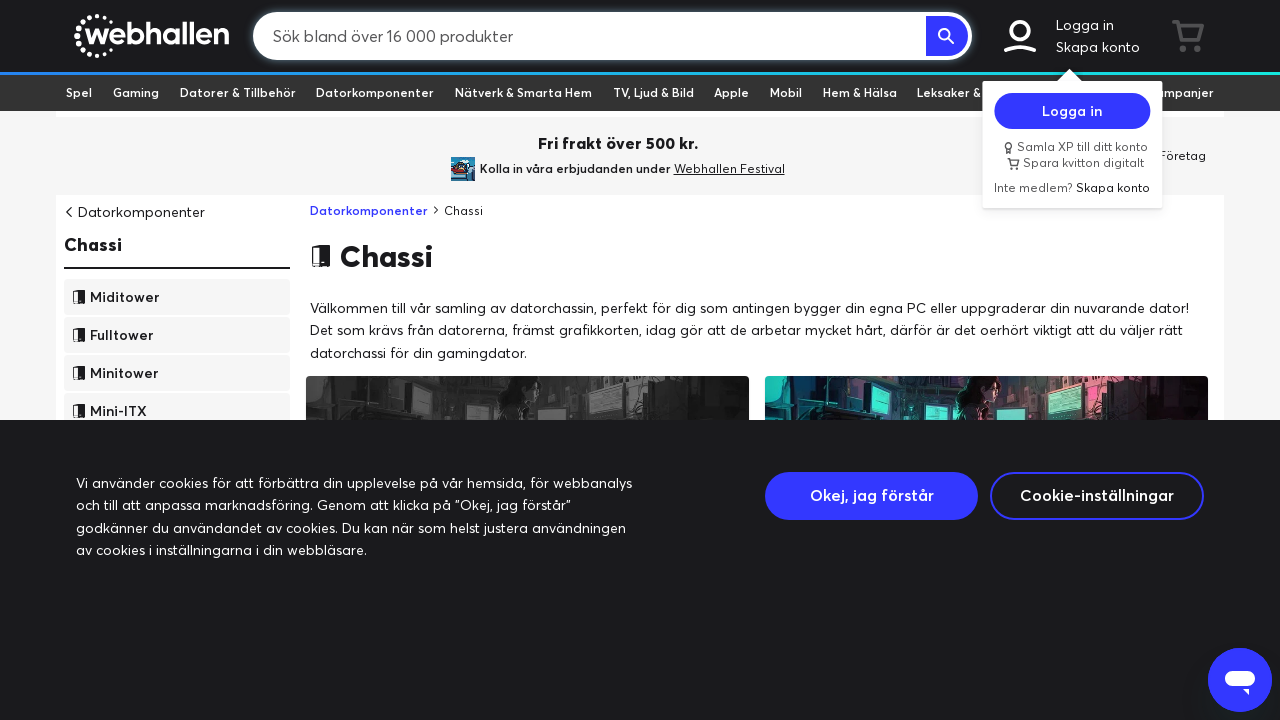

Product prices are displayed
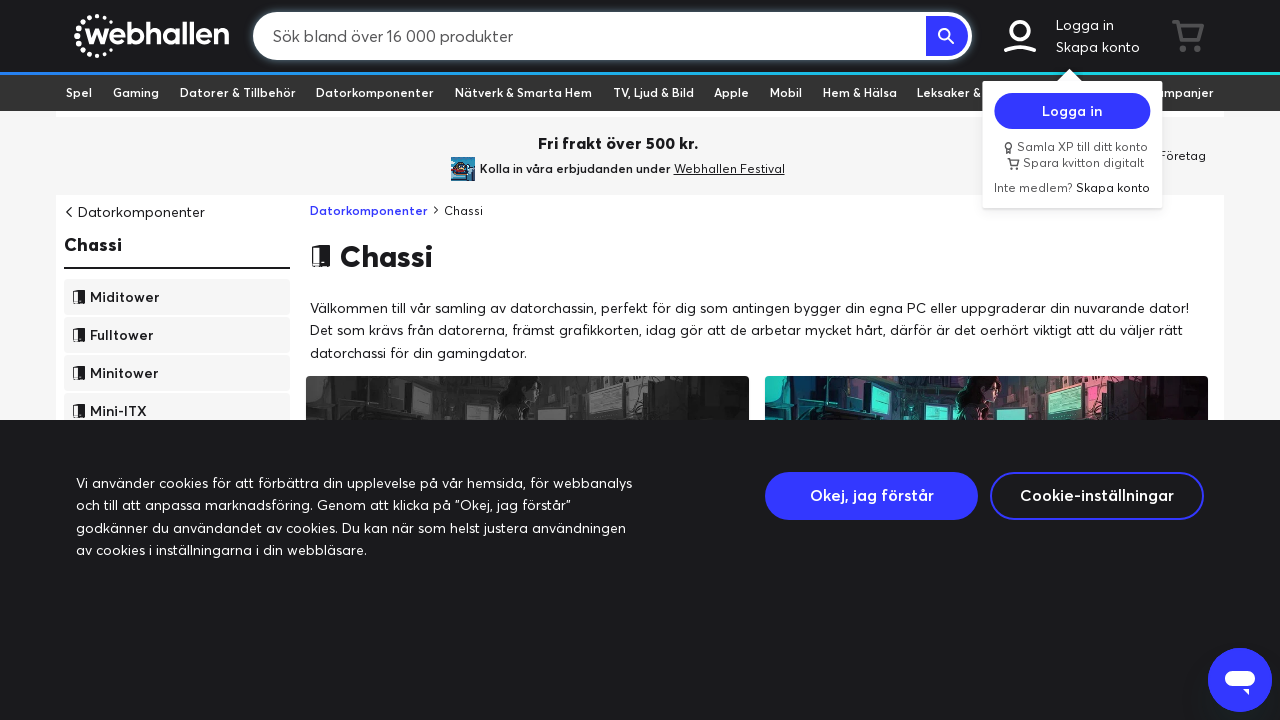

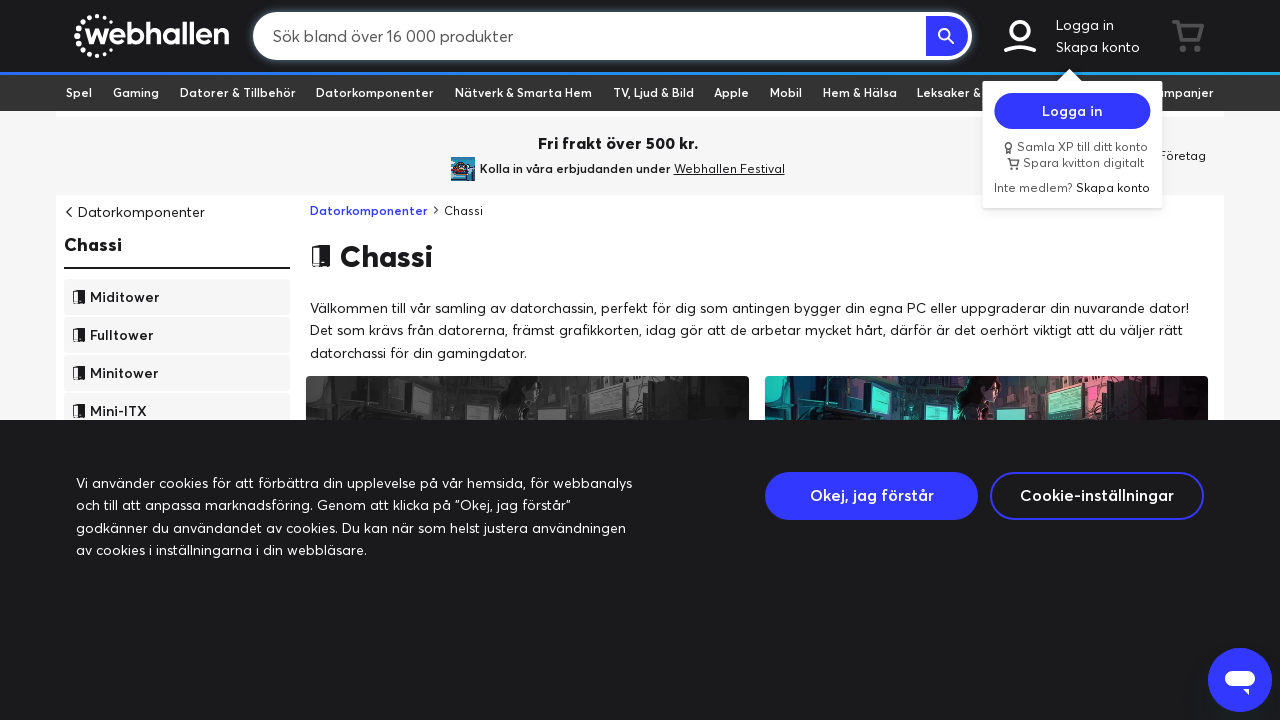